Tests keyboard actions by typing text in an input field, then using Ctrl+A to select all, Ctrl+C to copy, Tab to move to next field, and Ctrl+V to paste the copied text.

Starting URL: https://testautomationpractice.blogspot.com/

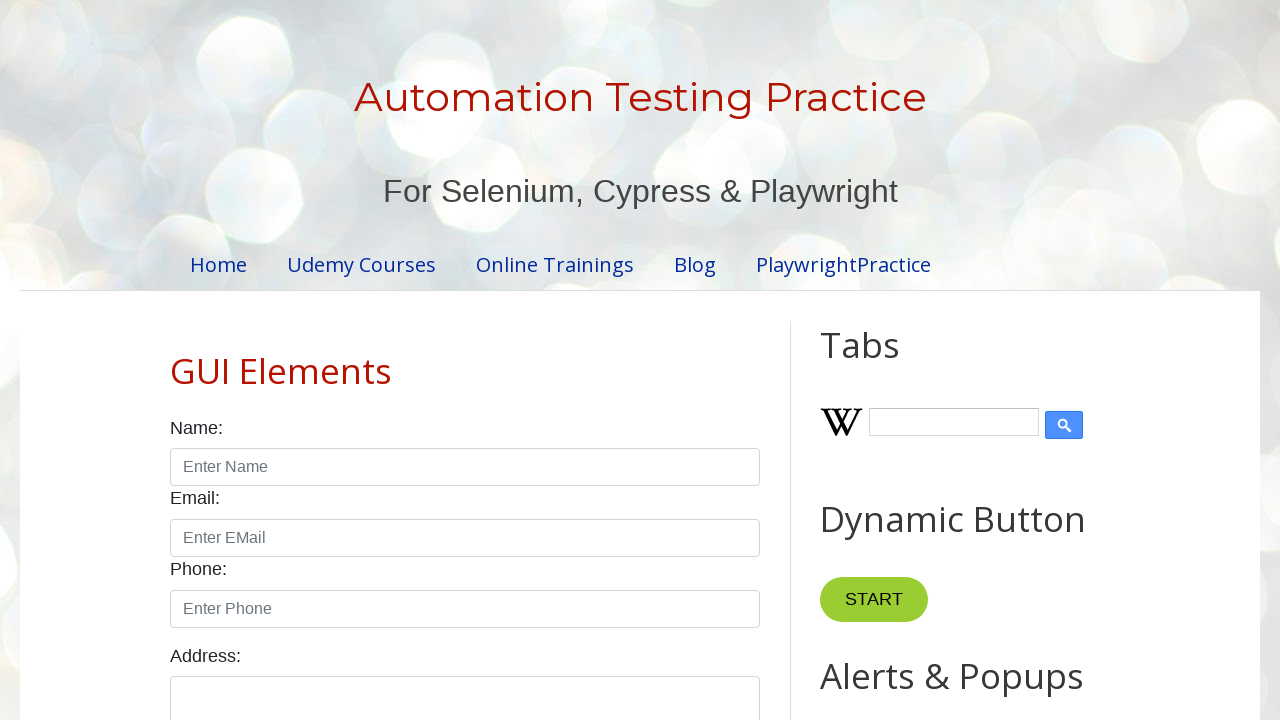

Filled name input field with 'THIS WILL BE COPIED!!!!!!!!!!!' on input#name
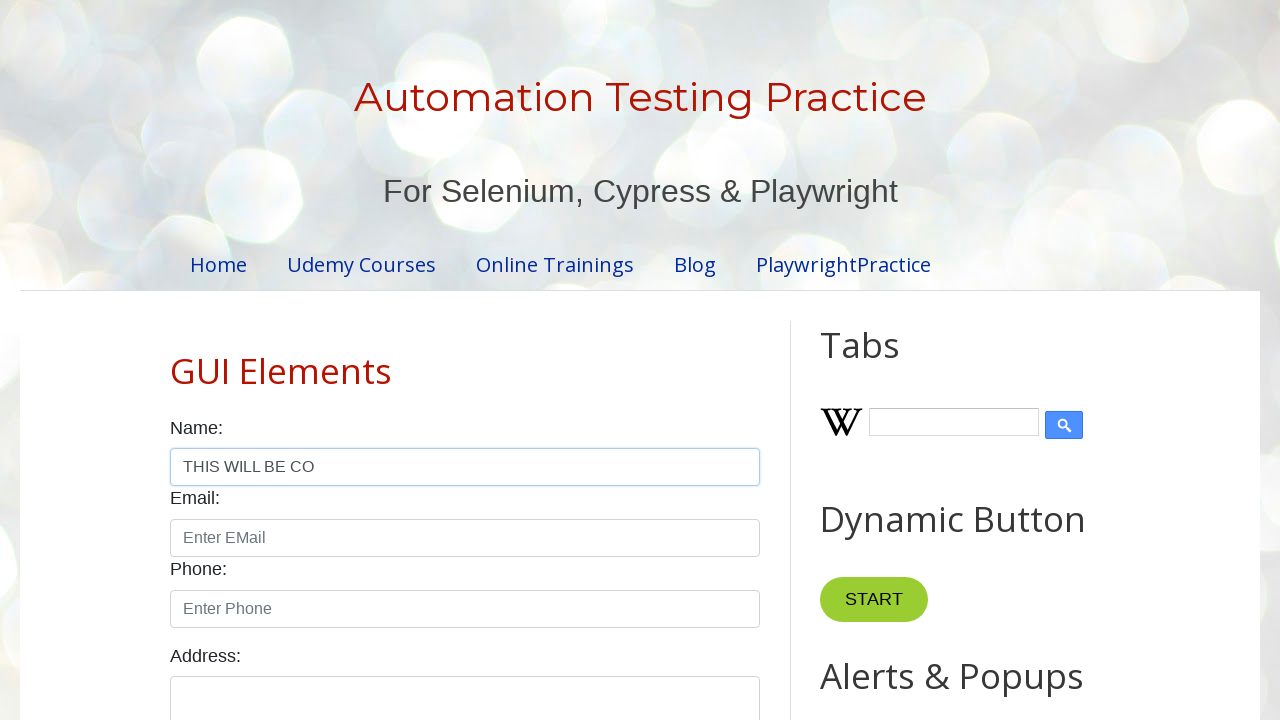

Clicked on name input field to ensure focus at (465, 467) on input#name
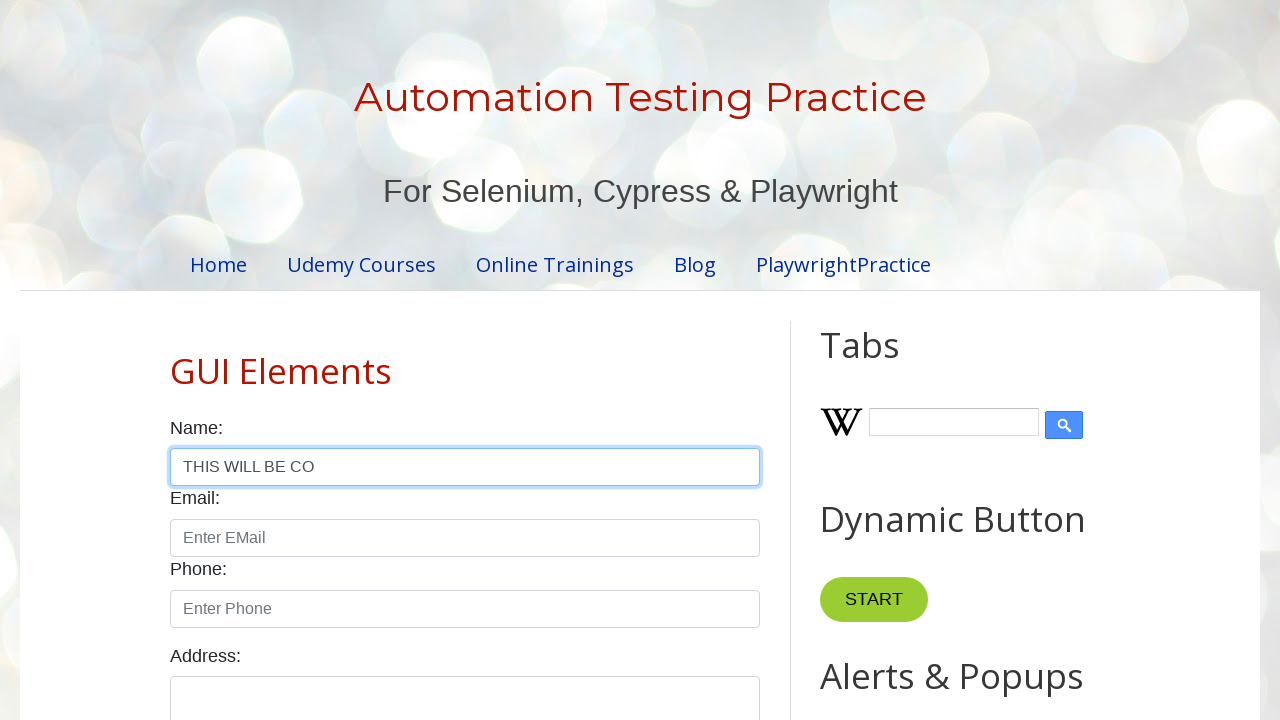

Pressed Ctrl+A to select all text in the field
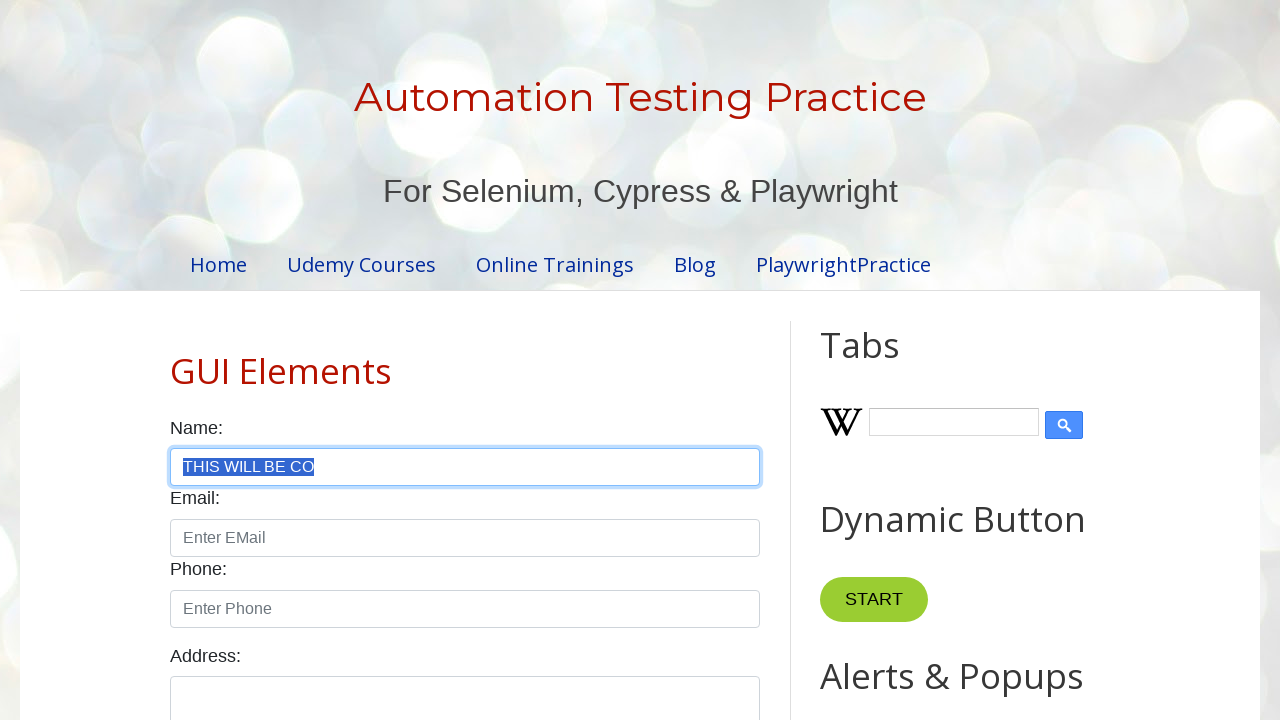

Pressed Ctrl+C to copy selected text
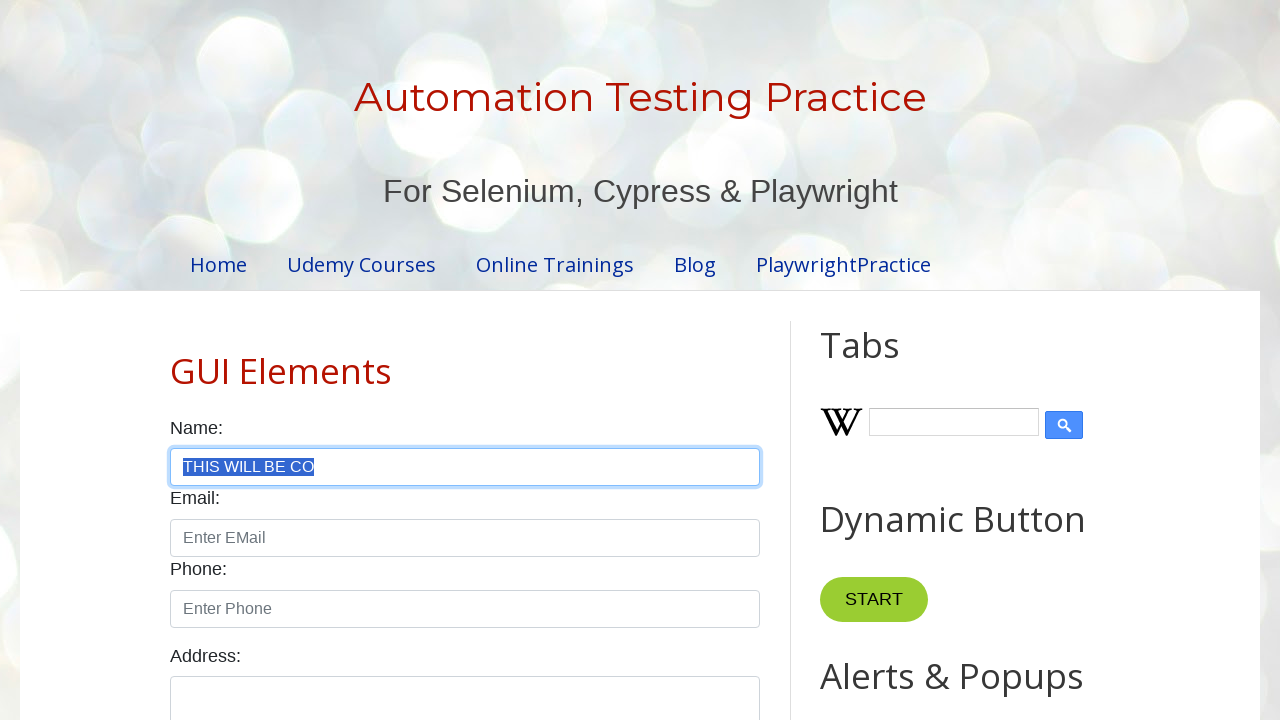

Pressed Tab to move to next input field
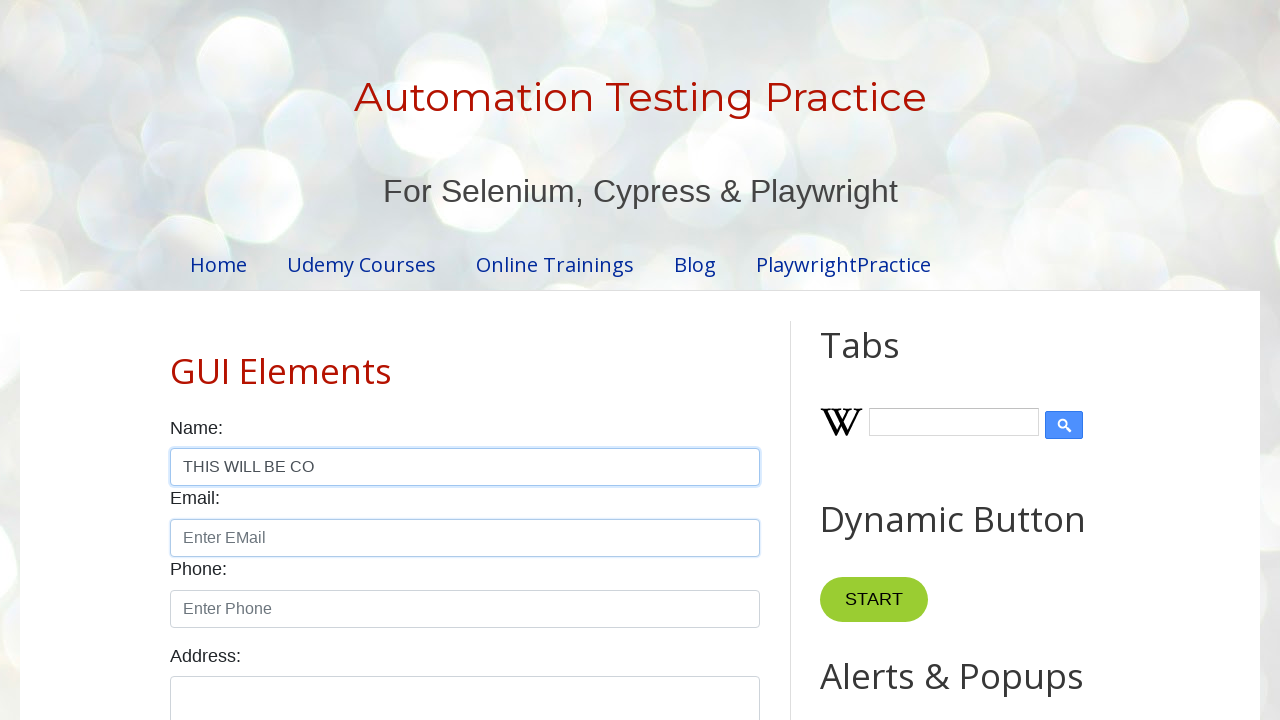

Pressed Ctrl+V to paste copied text into the next field
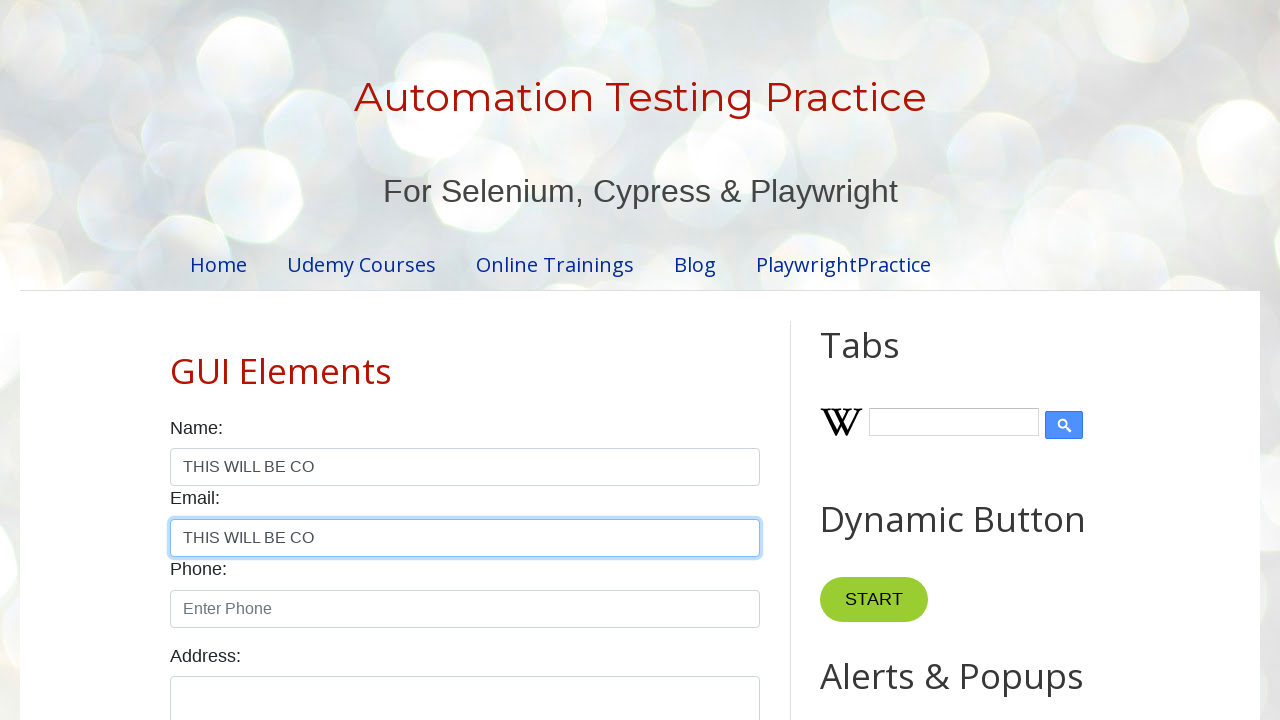

Waited 1 second to observe the pasted text result
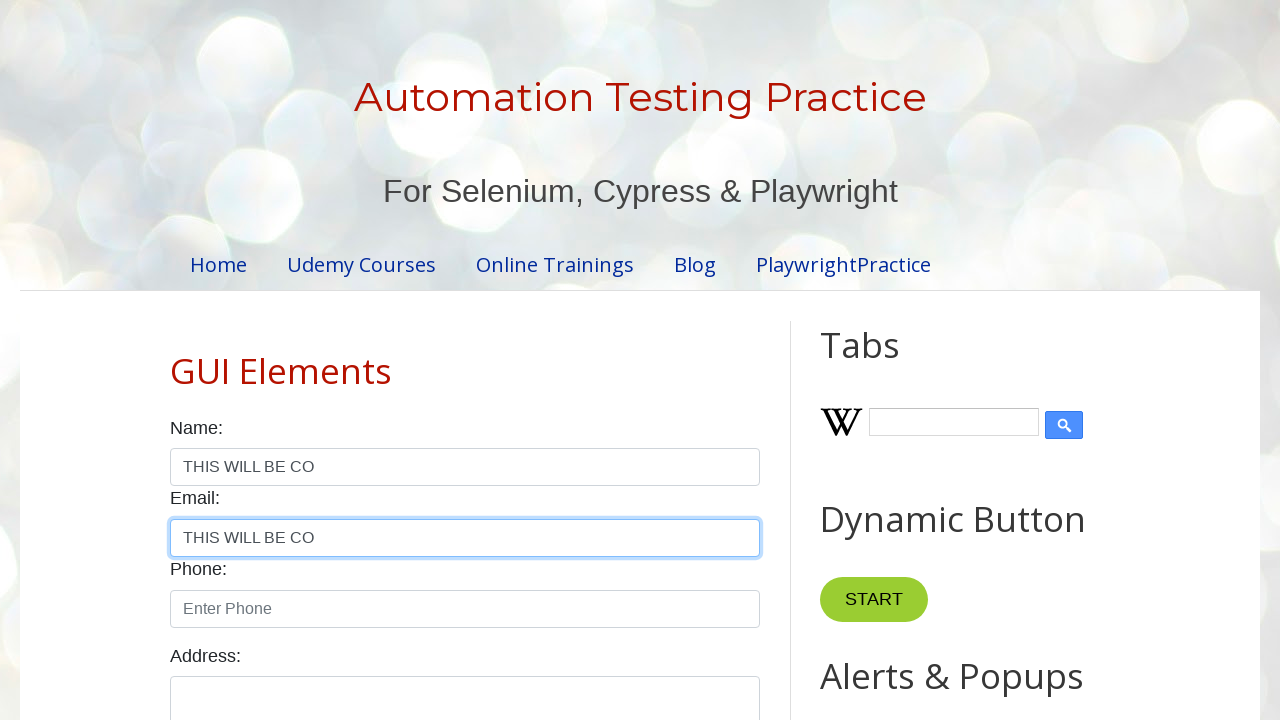

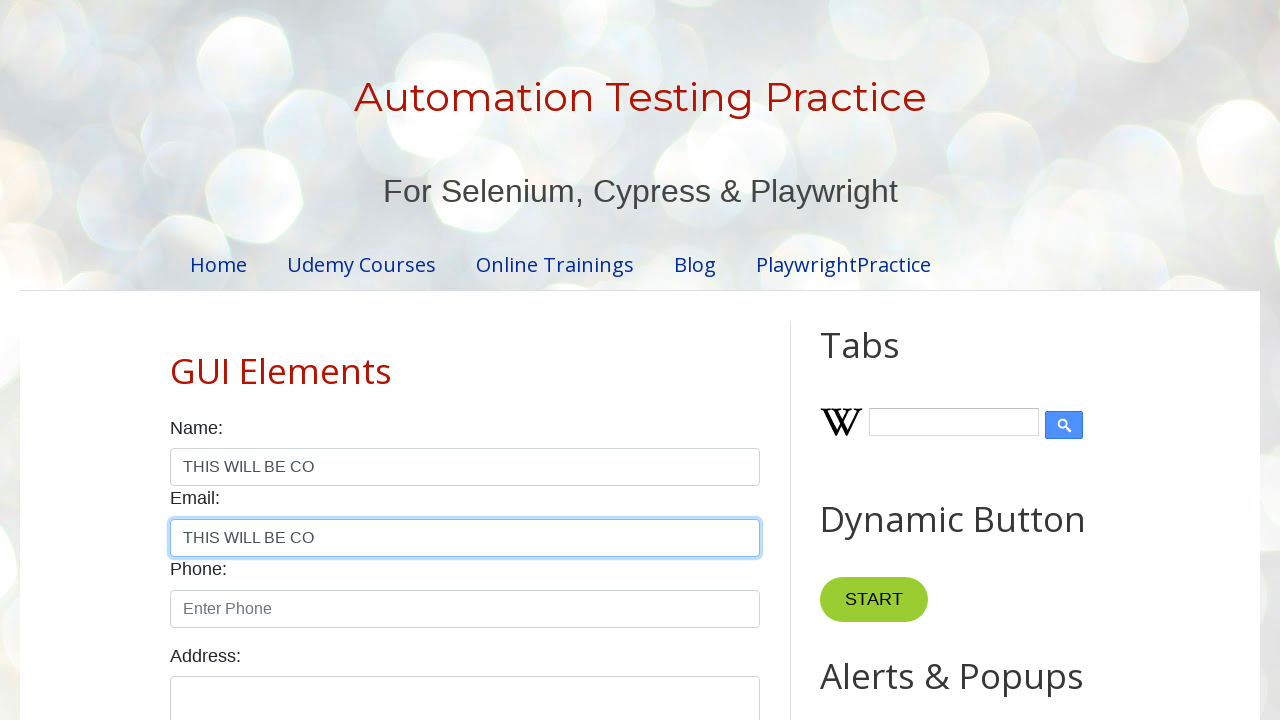